Tests a practice registration form by filling in username, email, password, and confirm password fields, then clears and re-enters the username field on a testing practice website.

Starting URL: http://www.theTestingWorld.com/testings

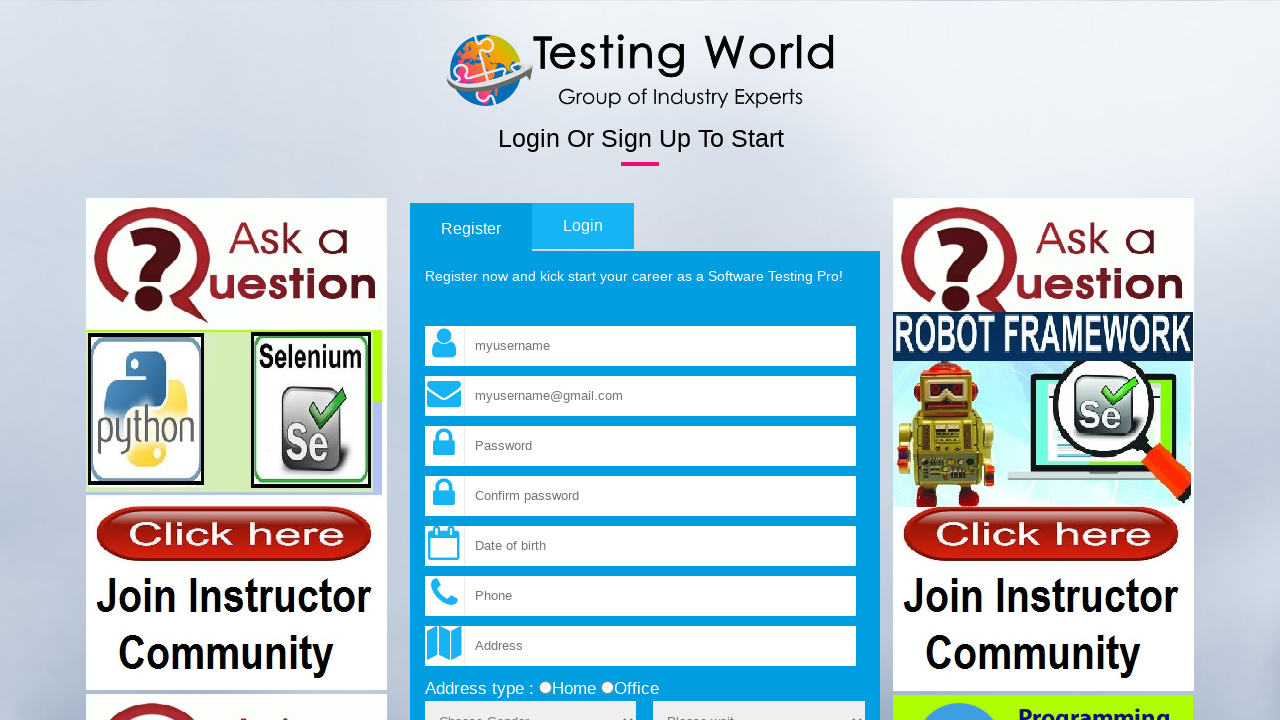

Filled username field with 'helloworld' on input[name='fld_username']
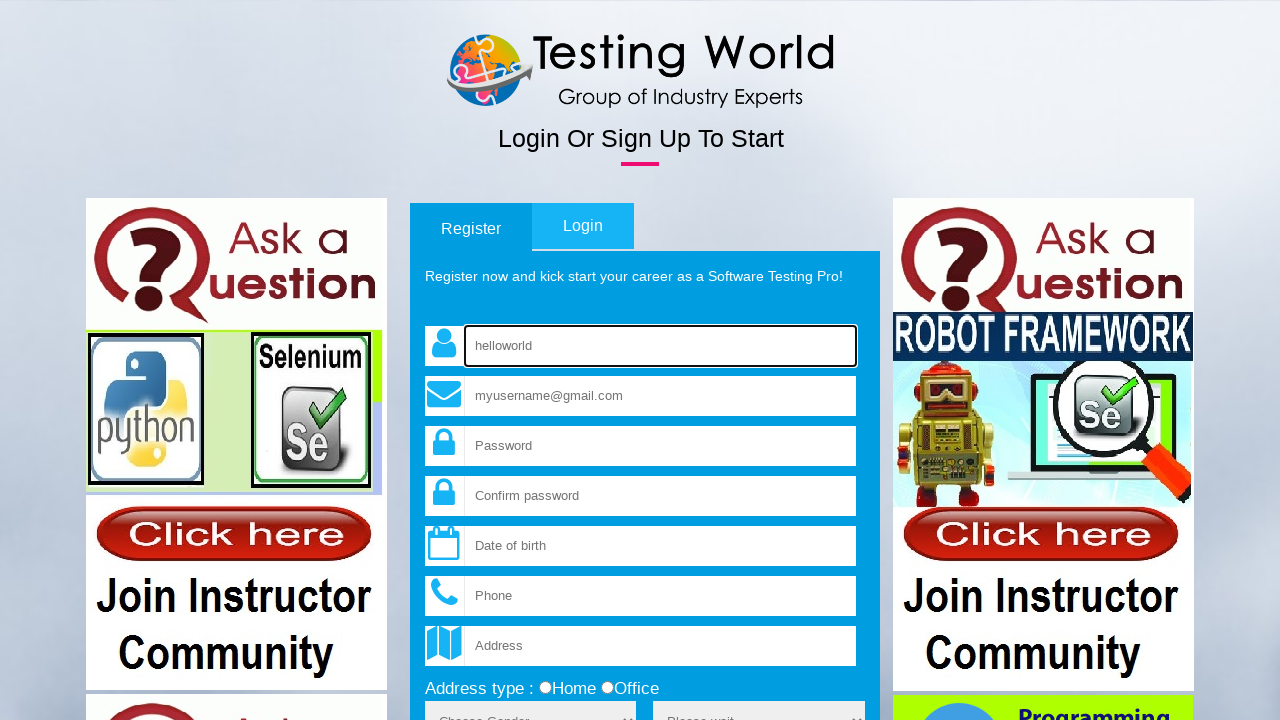

Filled email field with 'testingworldindia@gmail.com' on input[name='fld_email']
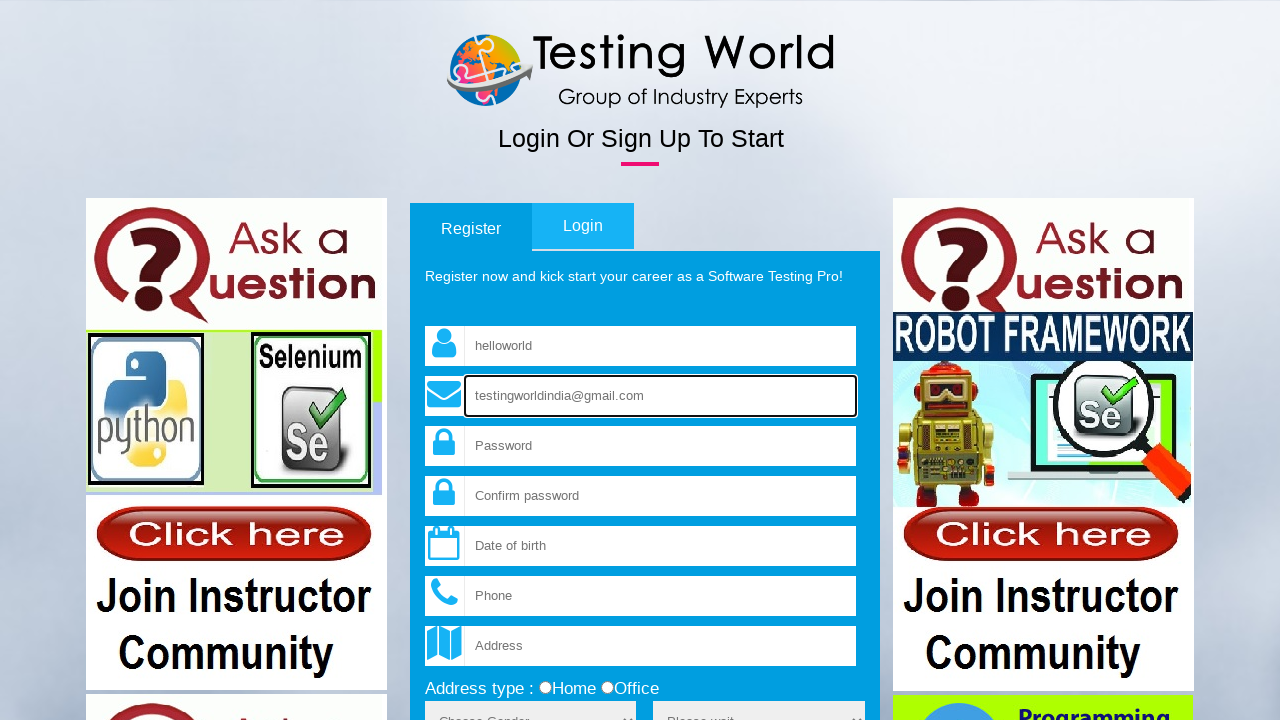

Filled password field with 'abcd123' on input[name='fld_password']
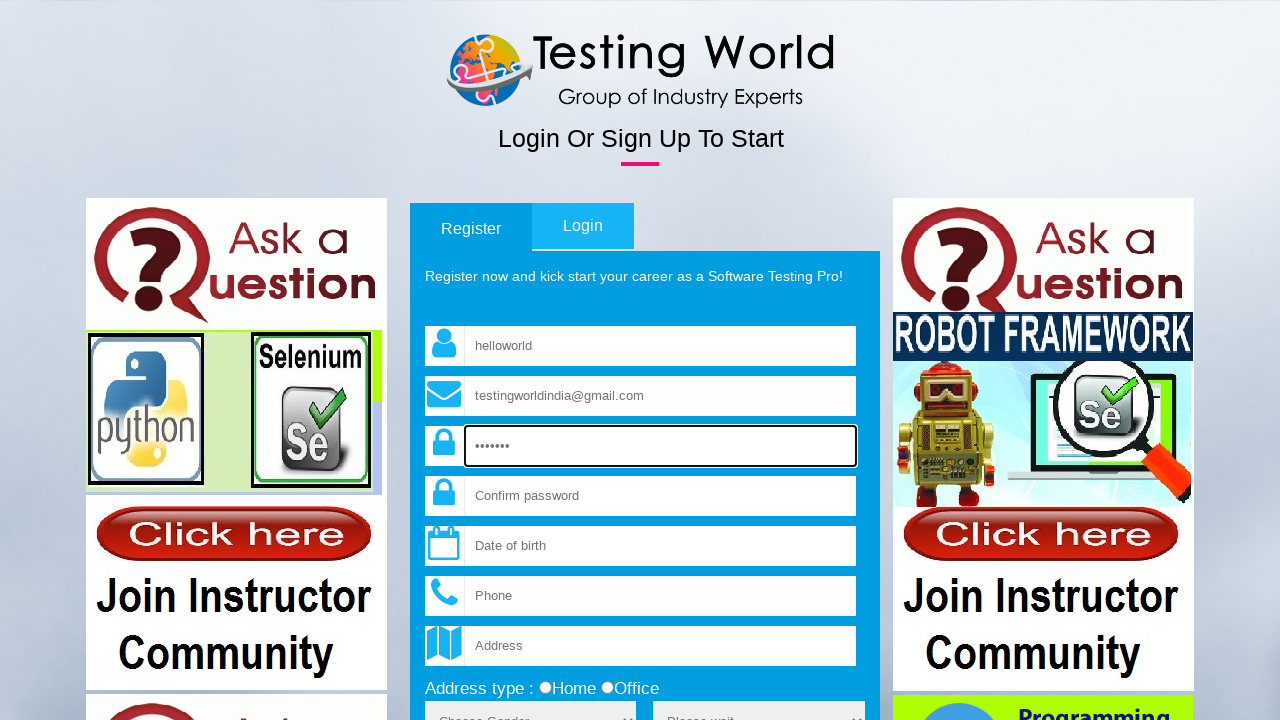

Filled confirm password field with 'abcd123' on input[name='fld_cpassword']
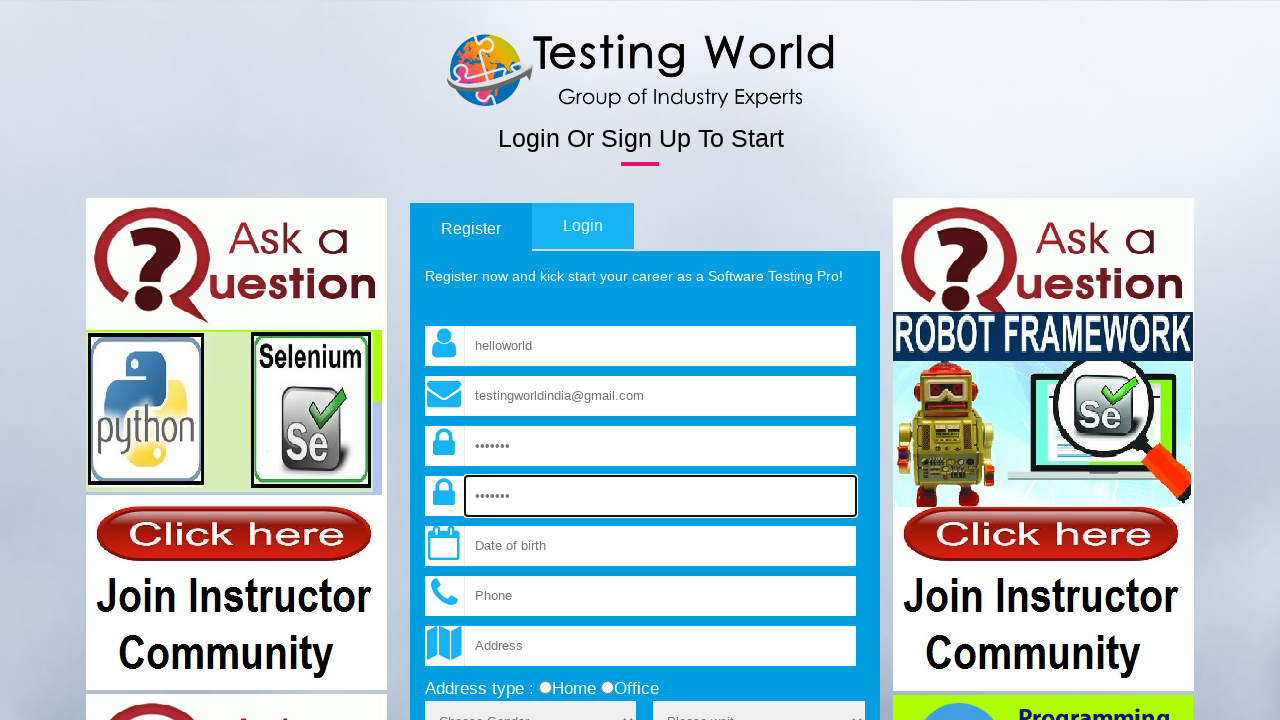

Cleared username field on input[name='fld_username']
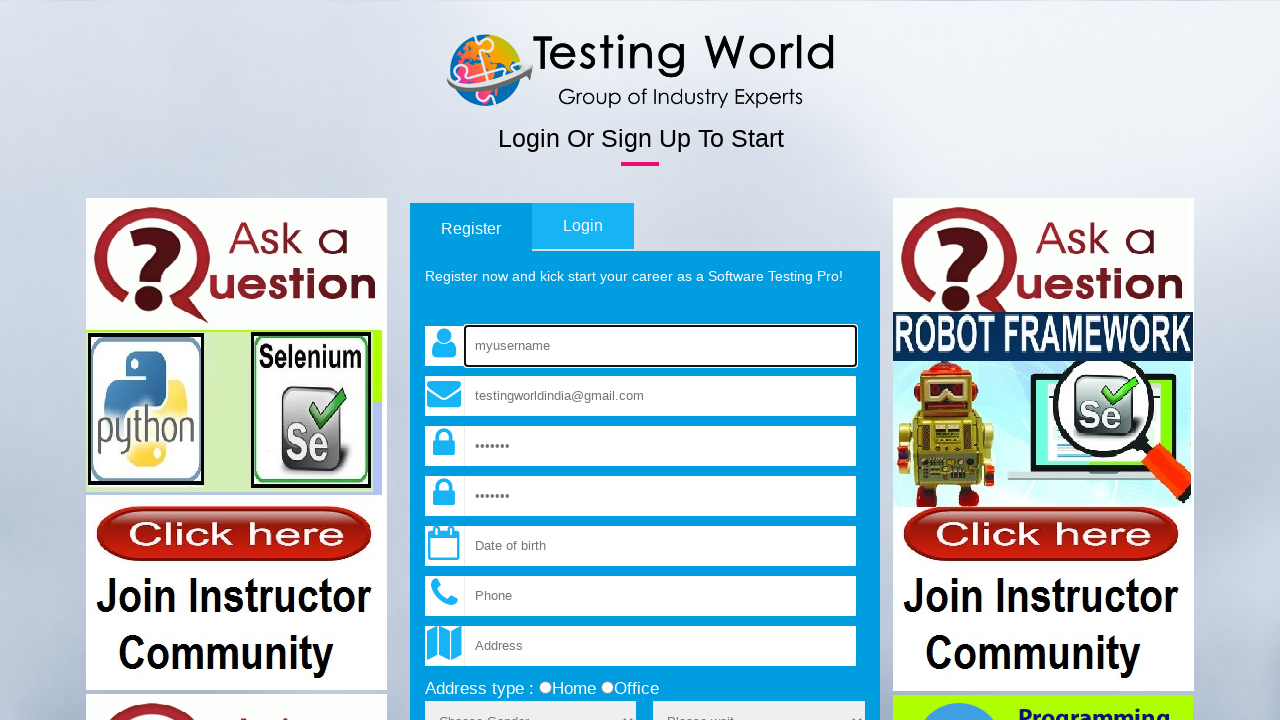

Re-entered username field with 'abcd123' on input[name='fld_username']
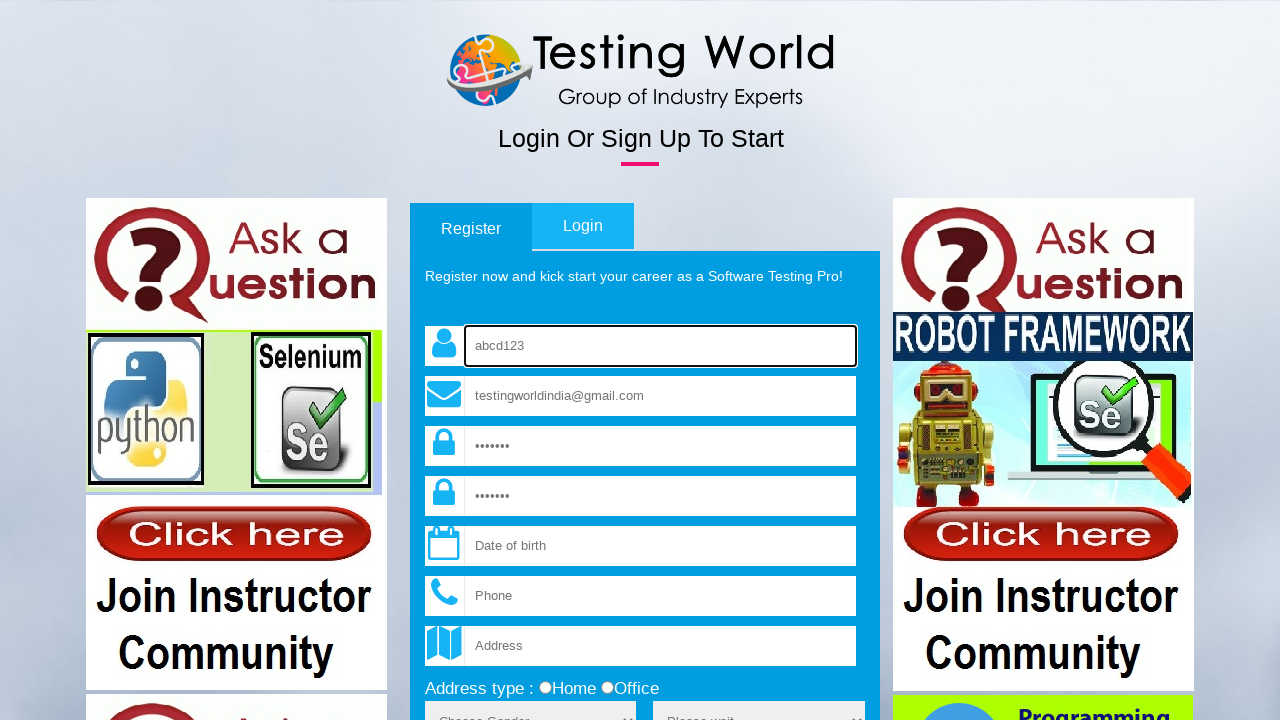

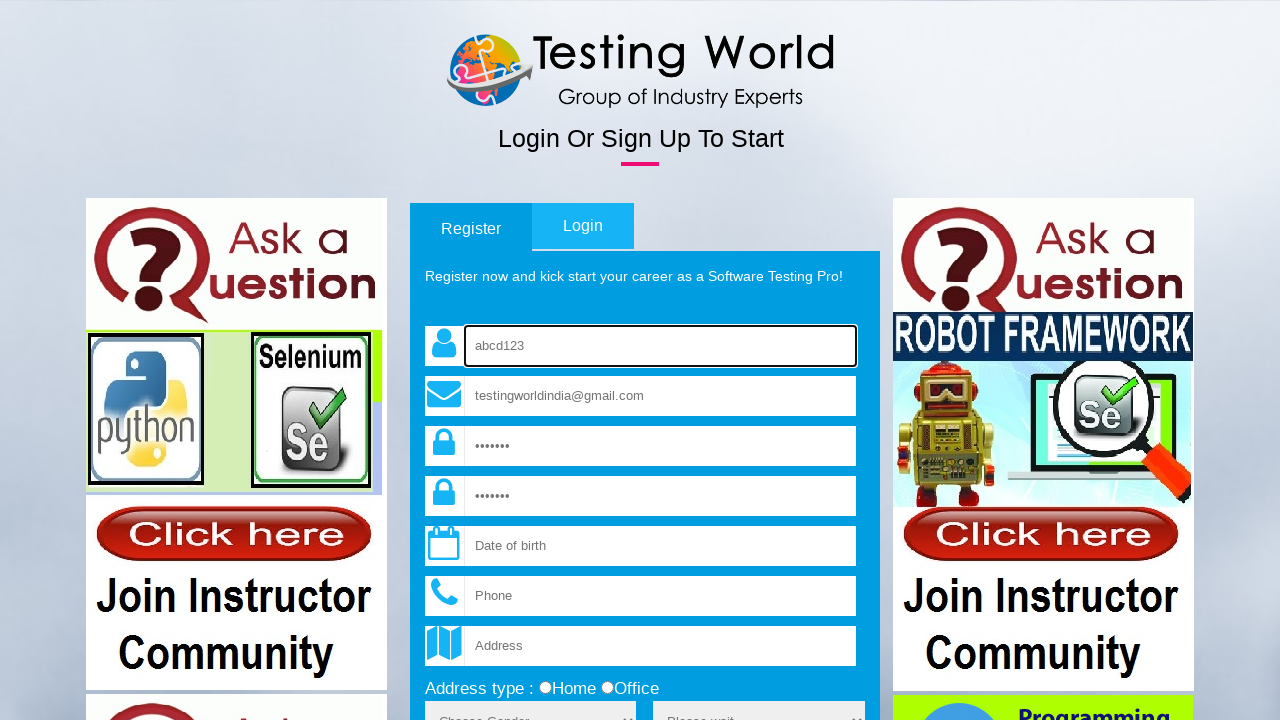